Tests registration form validation with invalid email format, verifying email validation error messages are displayed

Starting URL: https://alada.vn/tai-khoan/dang-ky.html

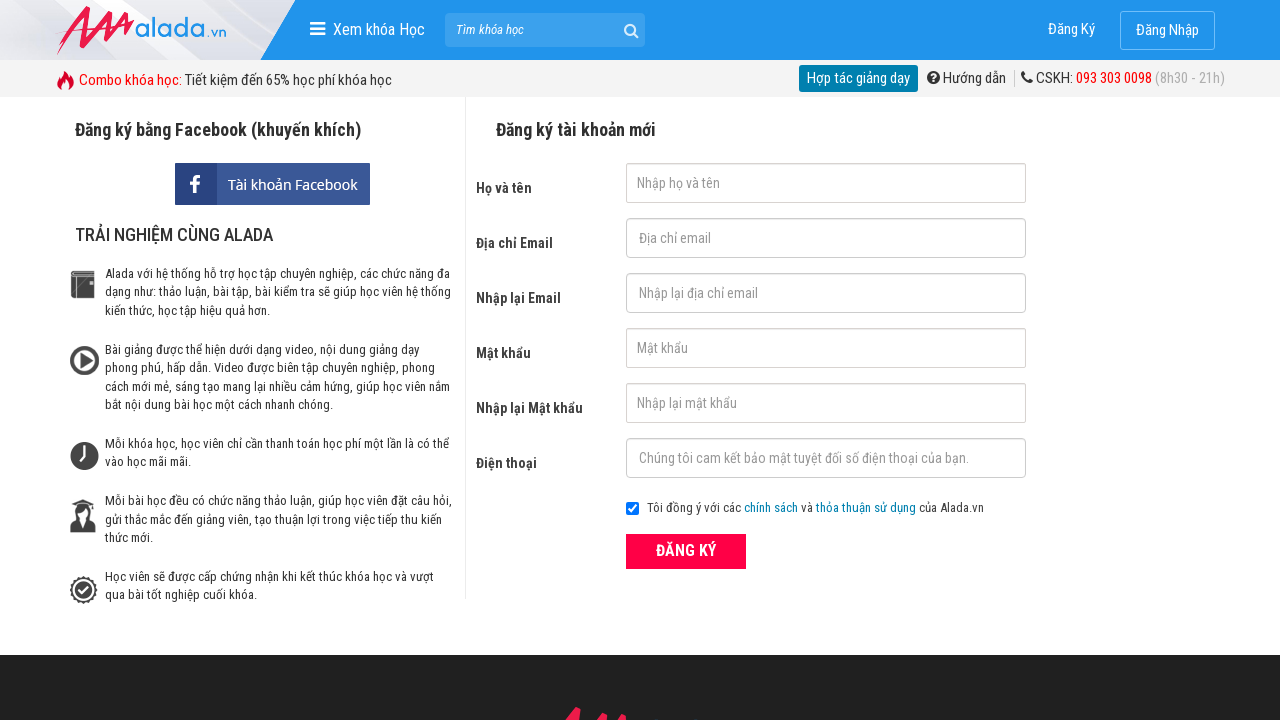

Filled first name field with 'Bella' on input#txtFirstname
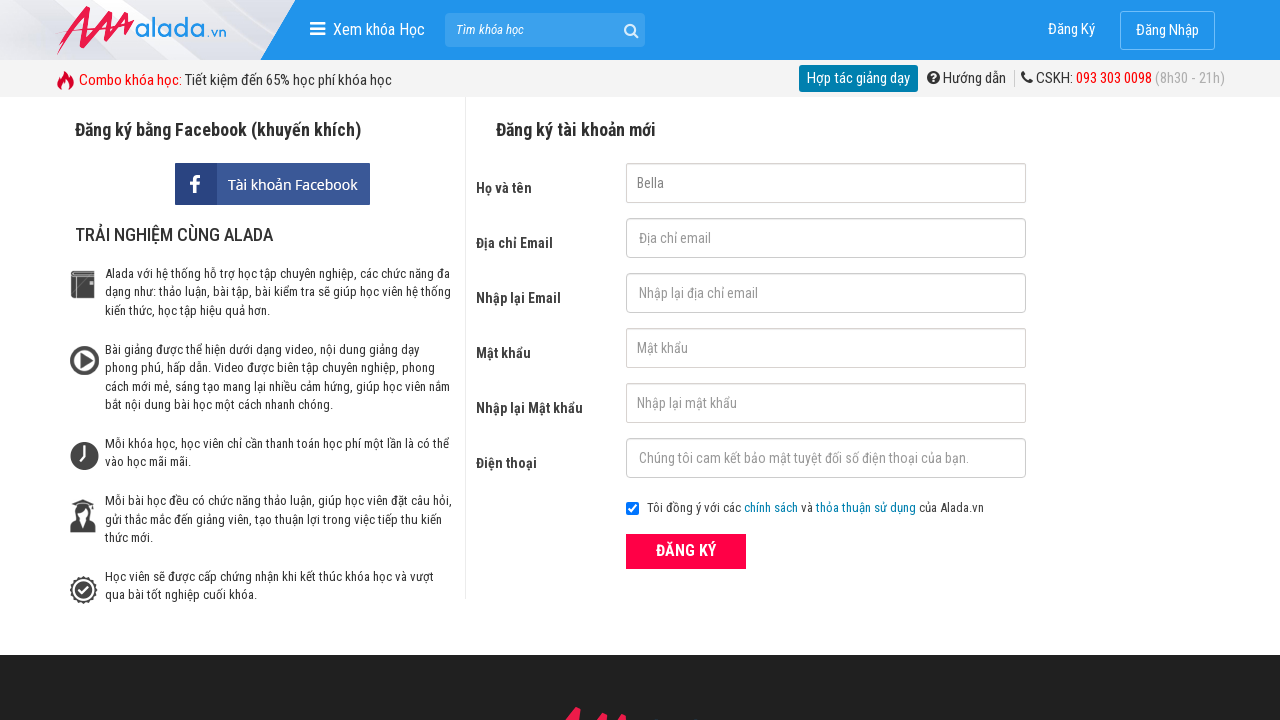

Filled email field with invalid format '1234@.com' on input#txtEmail
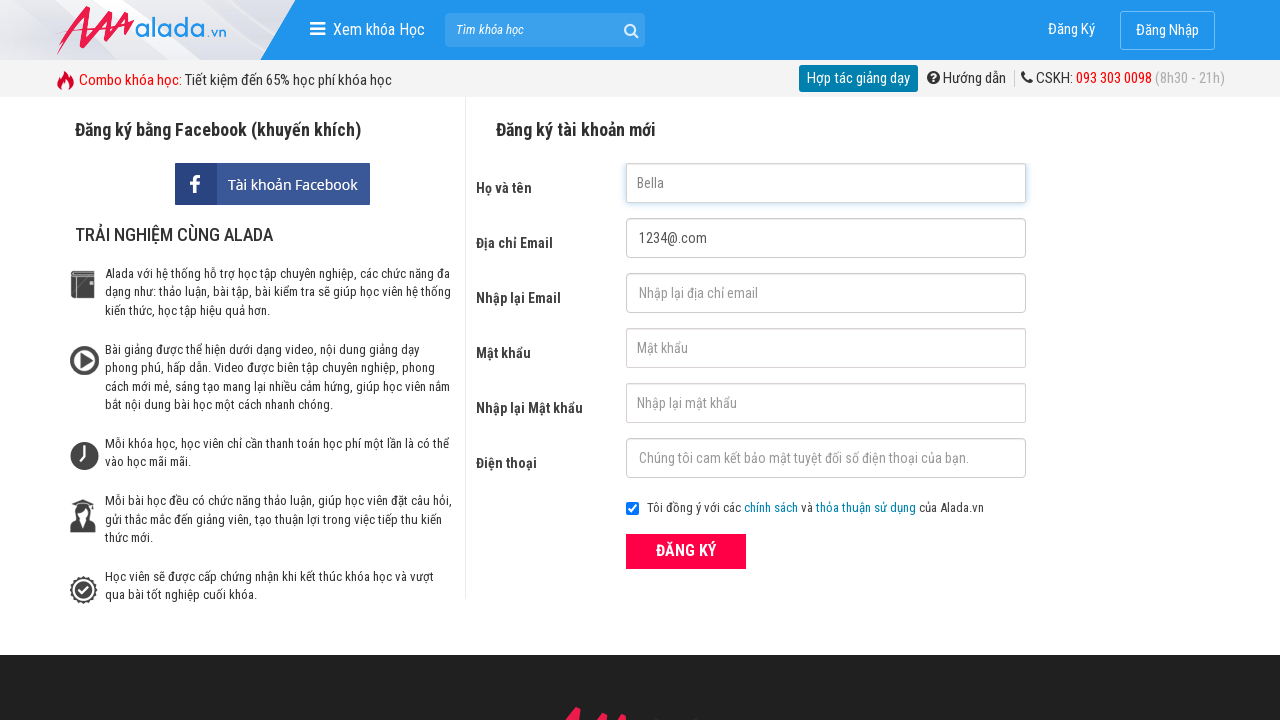

Filled confirm email field with same invalid email '1234@.com' on input#txtCEmail
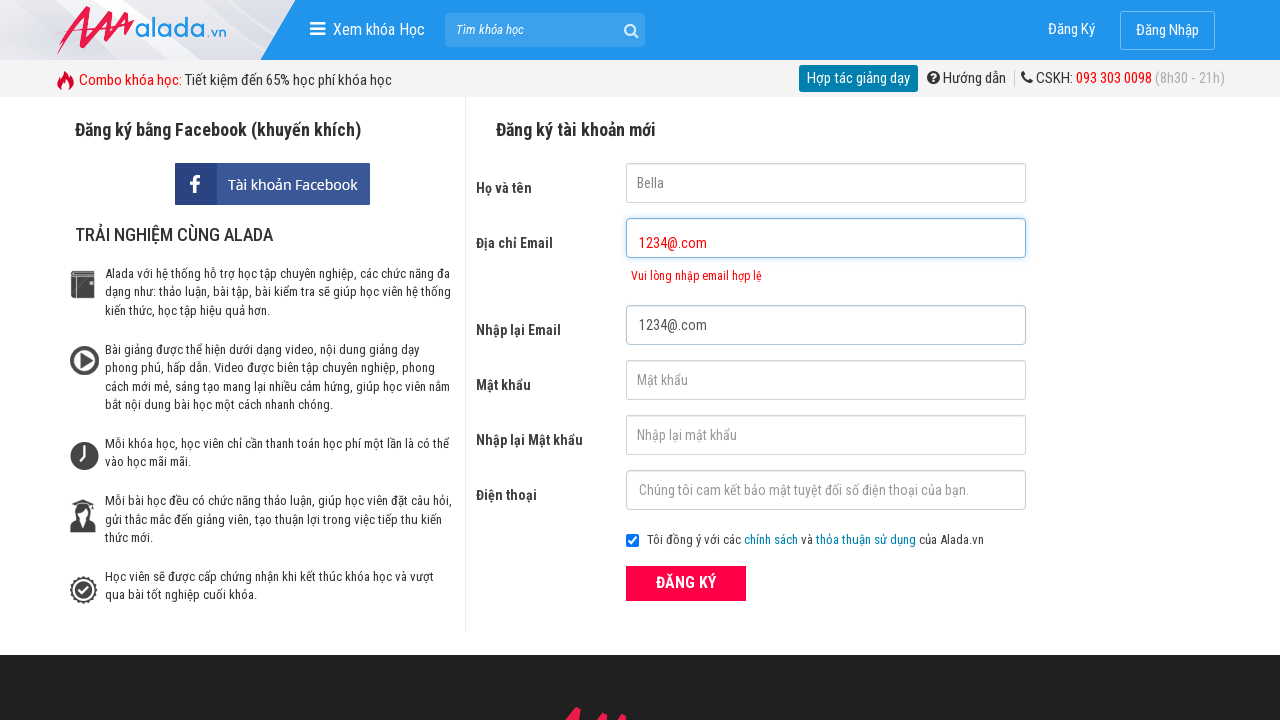

Filled password field with 'abcd1234' on input#txtPassword
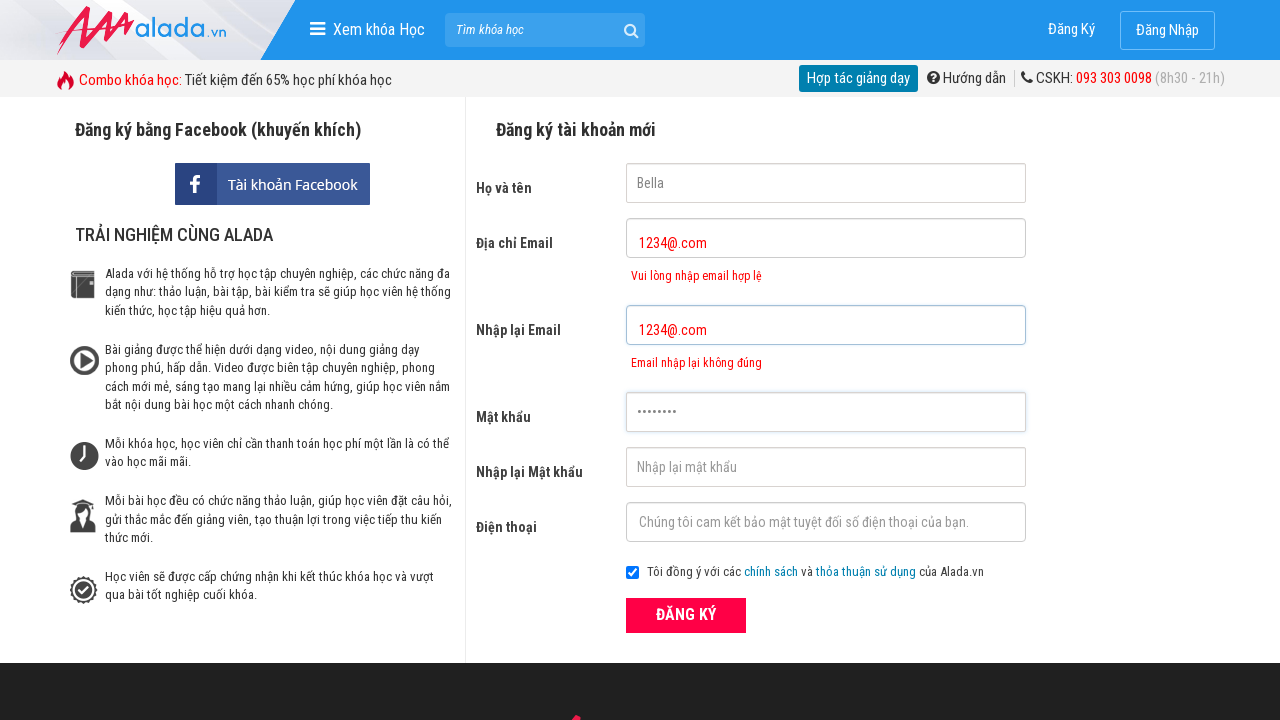

Filled confirm password field with 'abcd1234' on input#txtCPassword
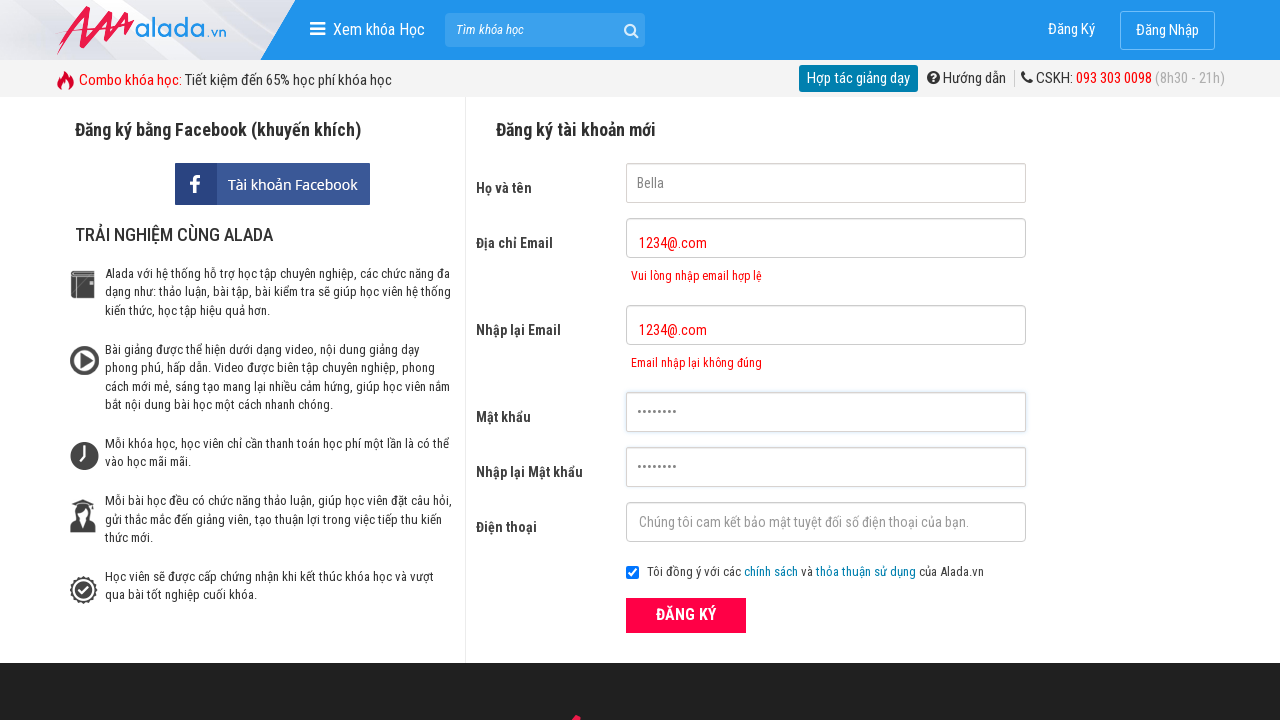

Filled phone number field with '0373706904' on input#txtPhone
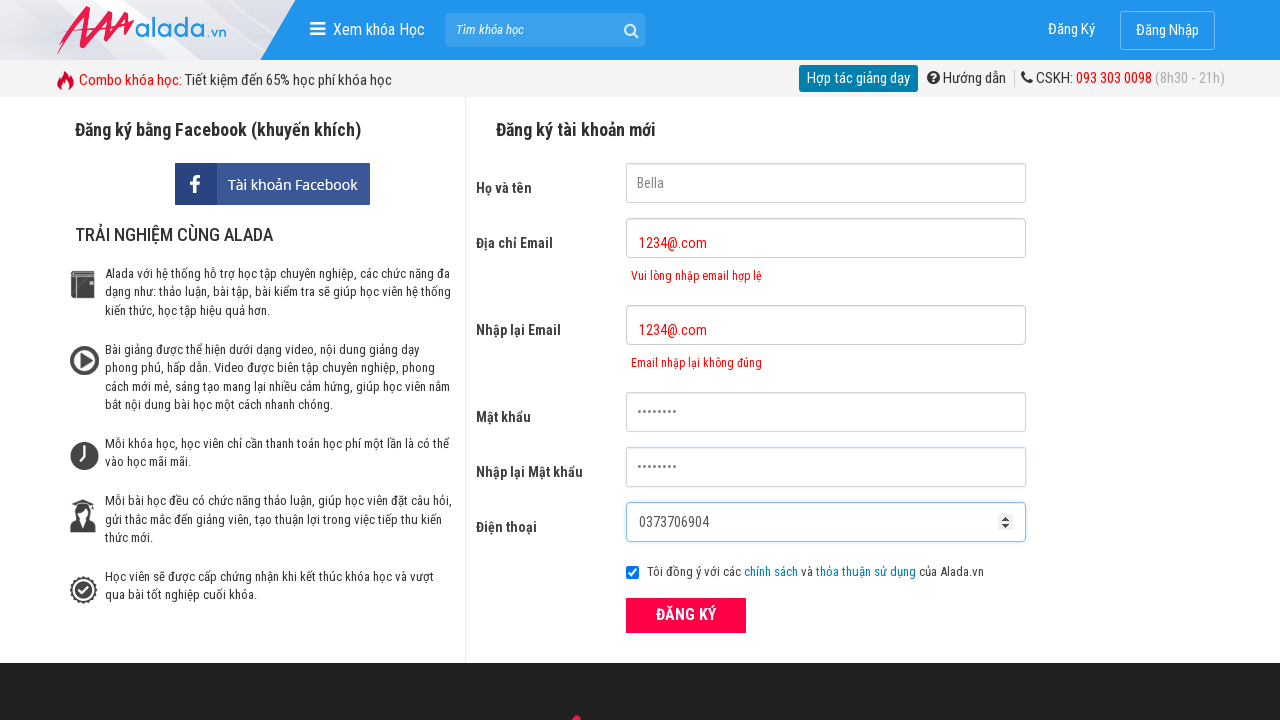

Clicked ĐĂNG KÝ (Register) button at (686, 615) on xpath=//form[@id='frmLogin']//button[text()='ĐĂNG KÝ']
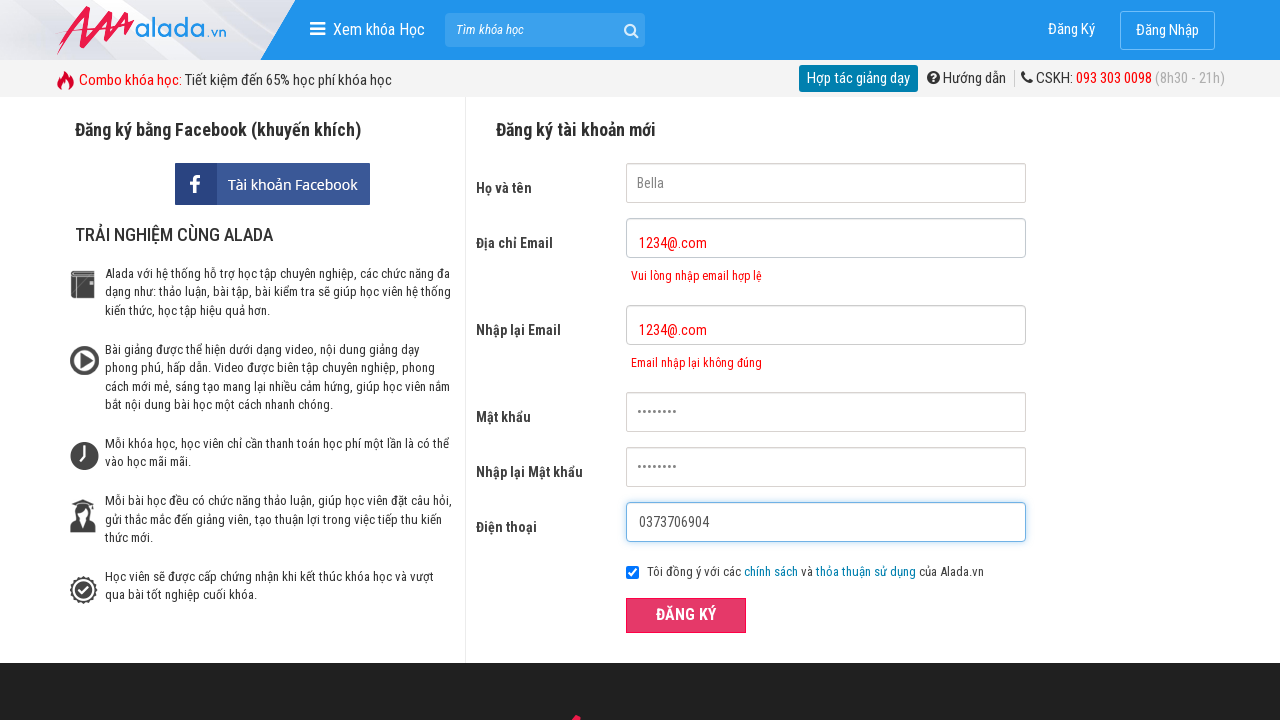

Email validation error message appeared for primary email field
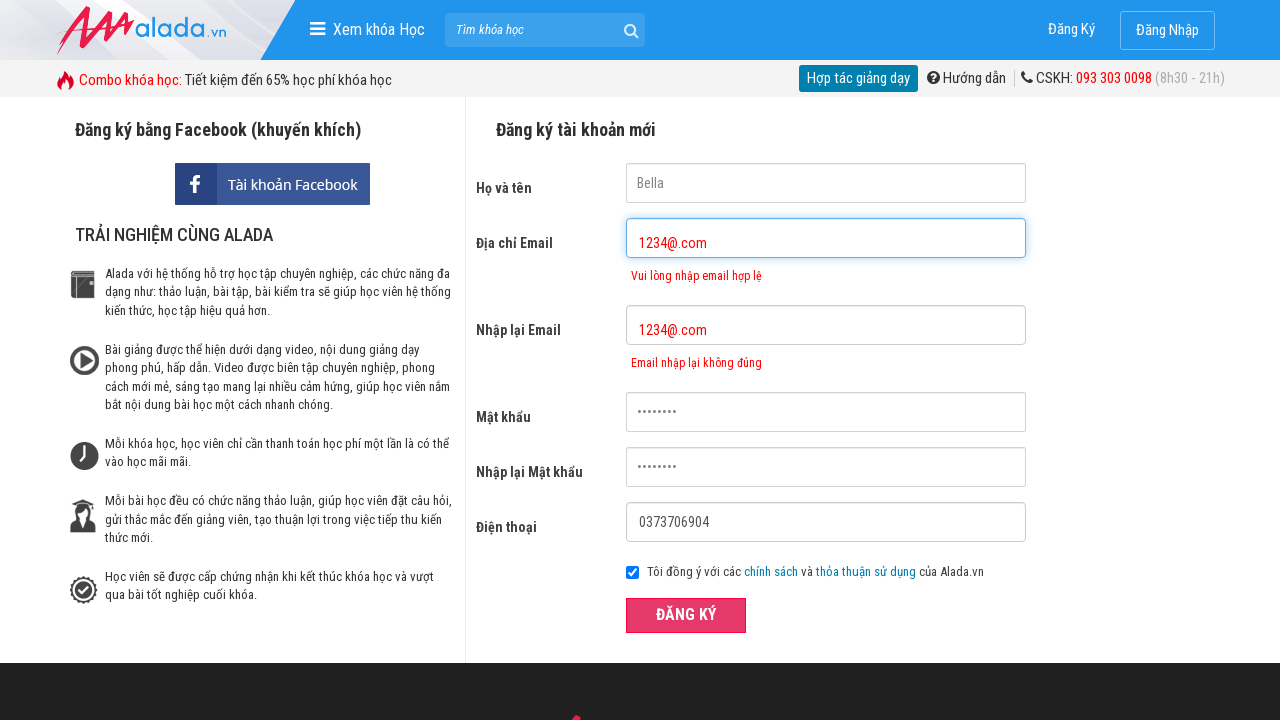

Email validation error message appeared for confirm email field
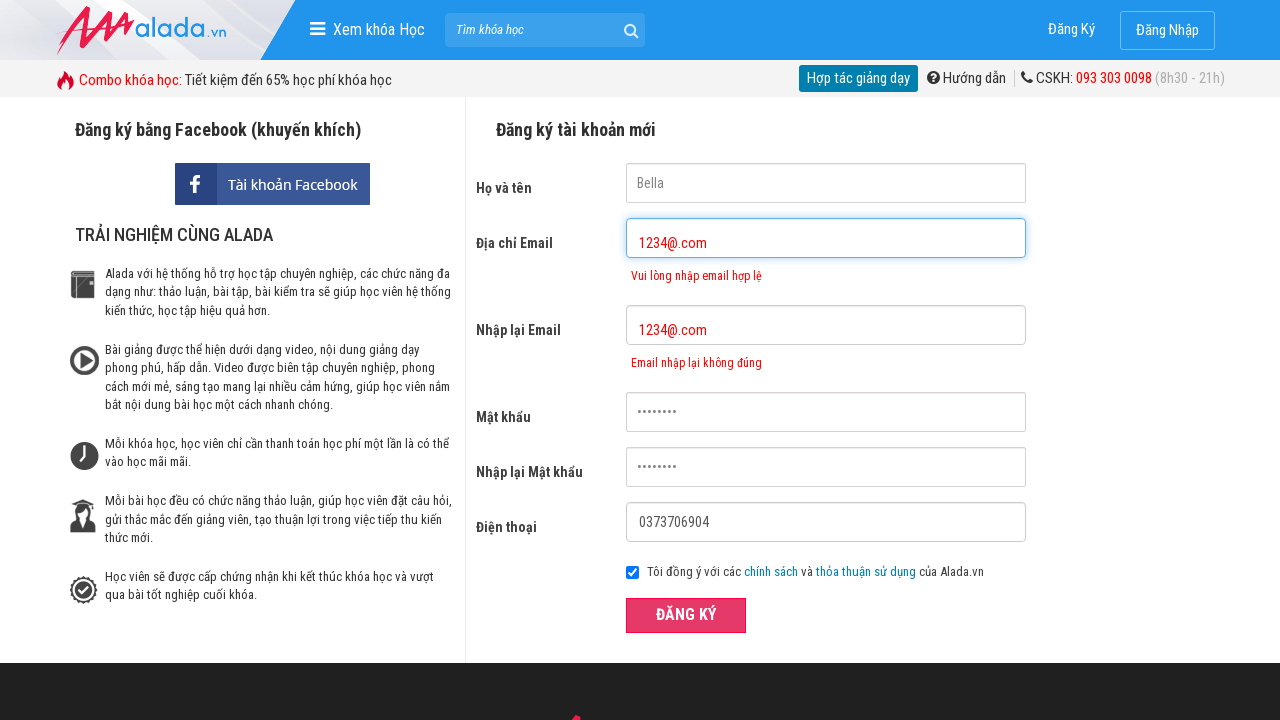

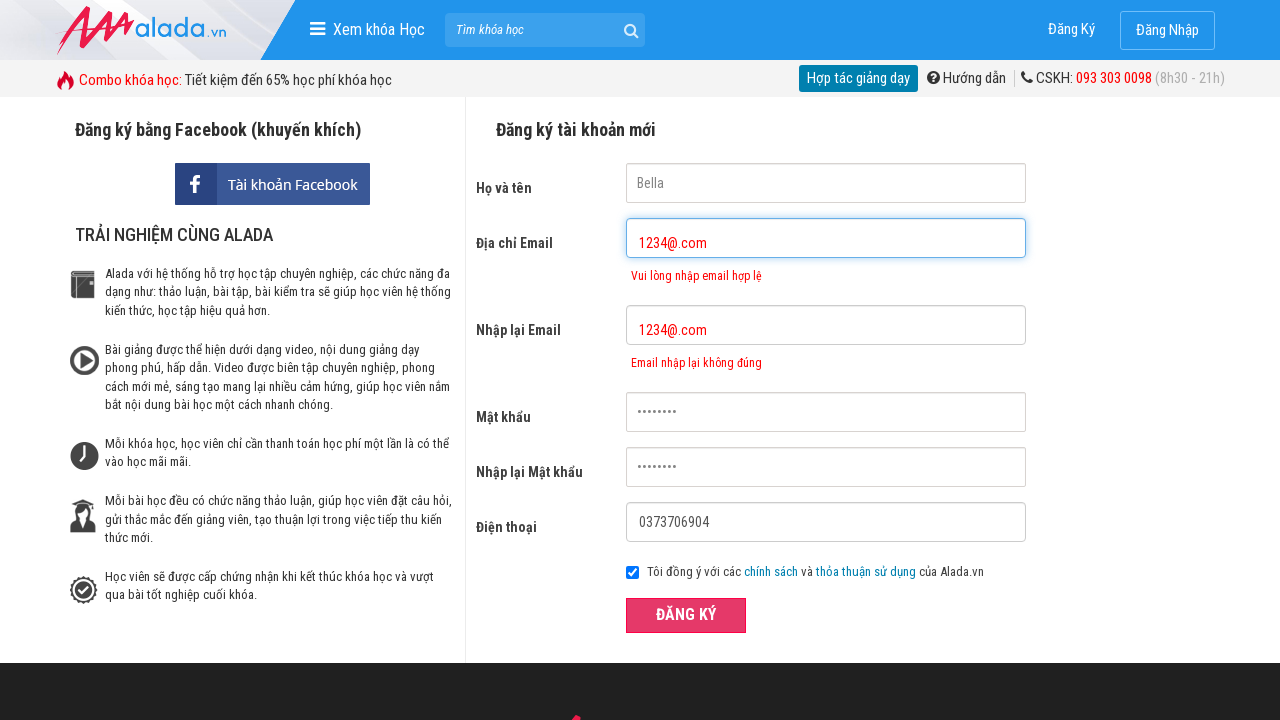